Tests dynamic loading functionality by clicking a start button and waiting for dynamically loaded content to become visible

Starting URL: https://the-internet.herokuapp.com/dynamic_loading/1

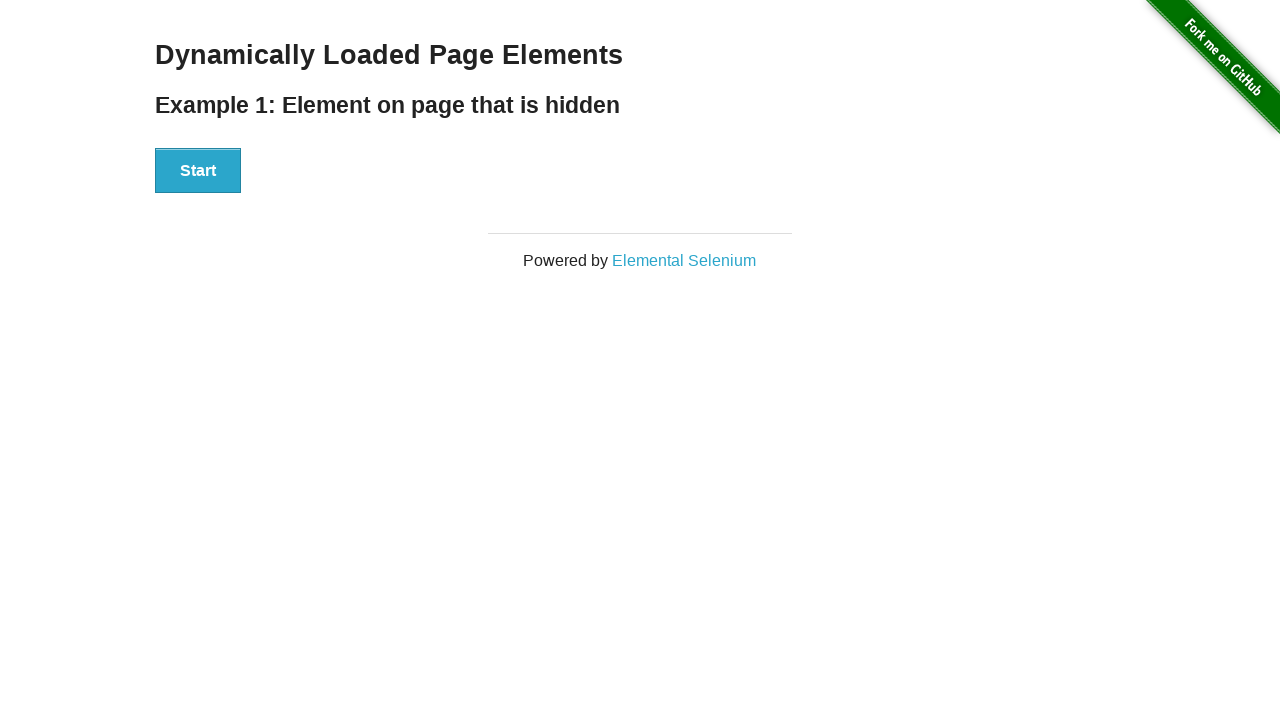

Clicked start button to trigger dynamic loading at (198, 171) on #start button
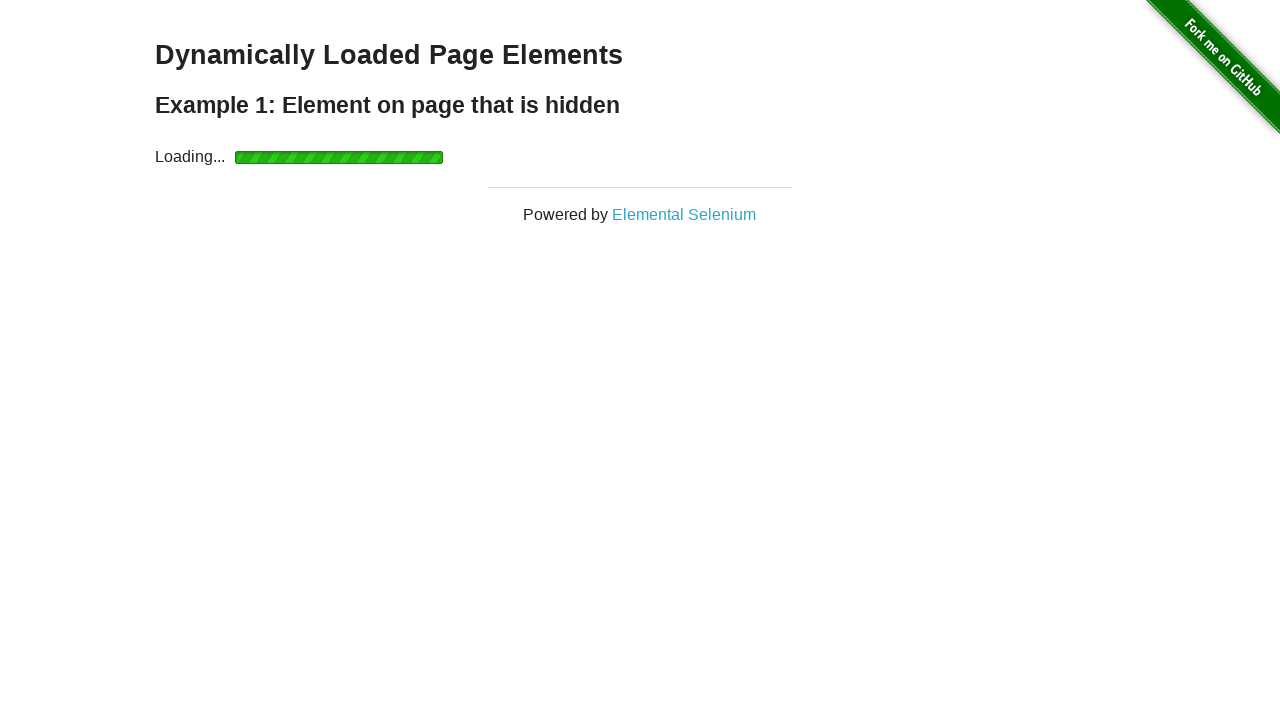

Waited for dynamically loaded content to become visible
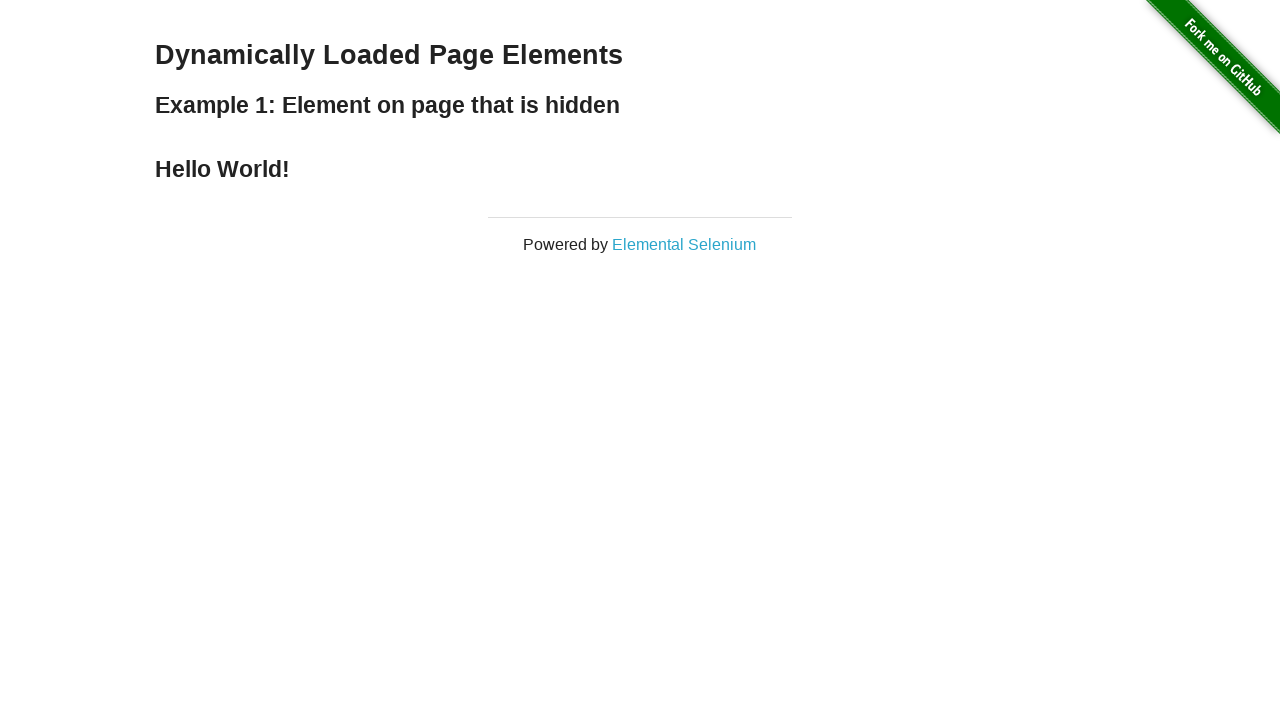

Retrieved text content from dynamically loaded element
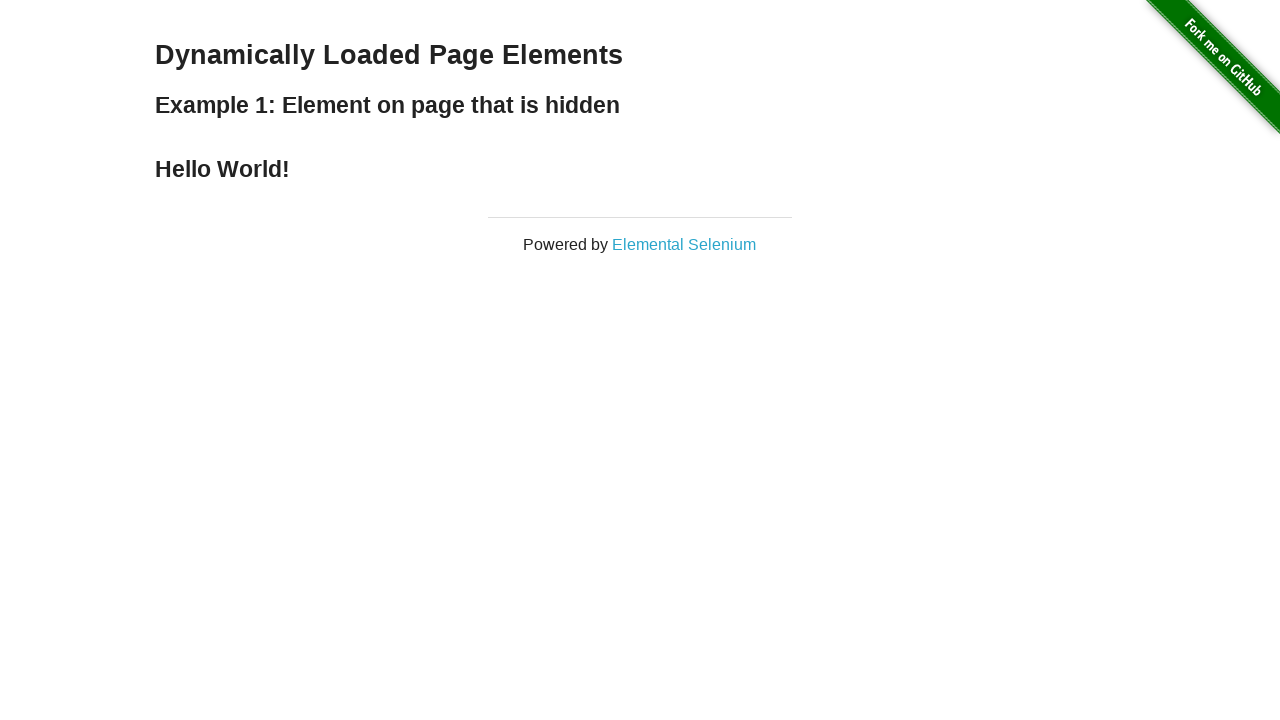

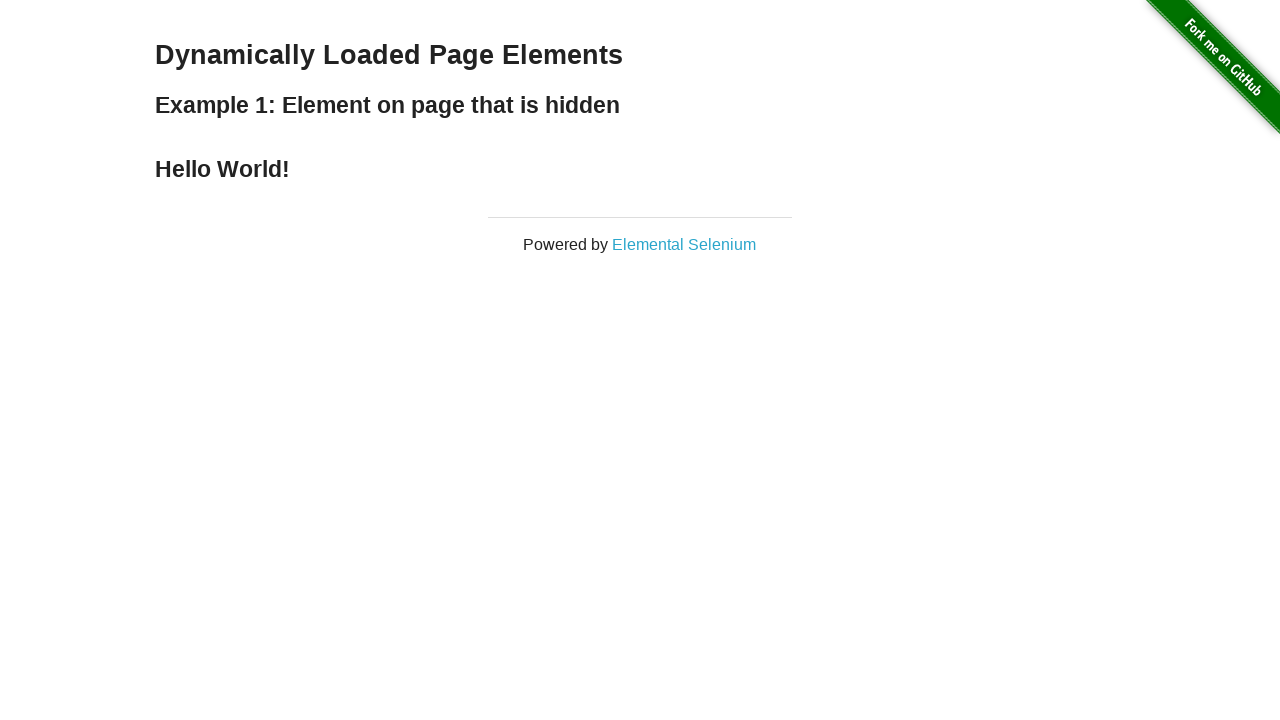